Tests radio button interactions on W3Schools tryit page by selecting different radio button options within an iframe (HTML language option, age range options) and submitting the form.

Starting URL: https://www.w3schools.com/tags/tryit.asp?filename=tryhtml5_input_type_radio

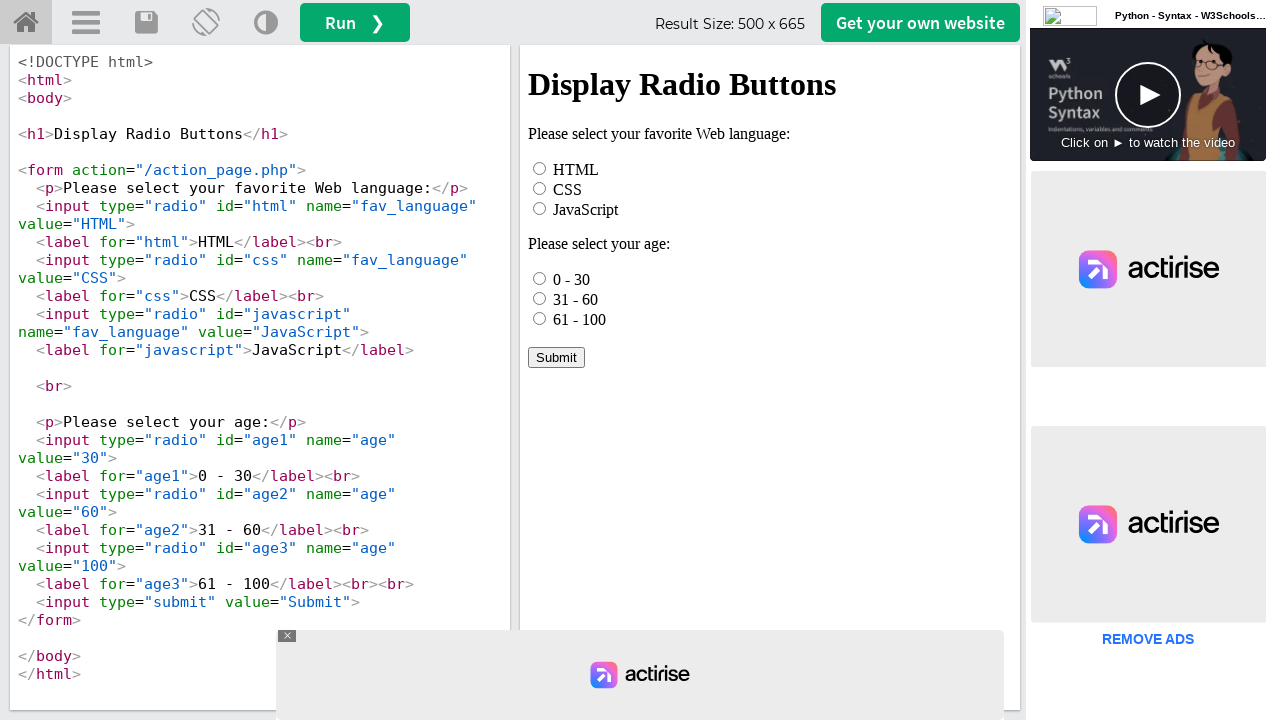

Clicked HTML radio button in iframe at (540, 168) on iframe[name="iframeResult"] >> internal:control=enter-frame >> #html
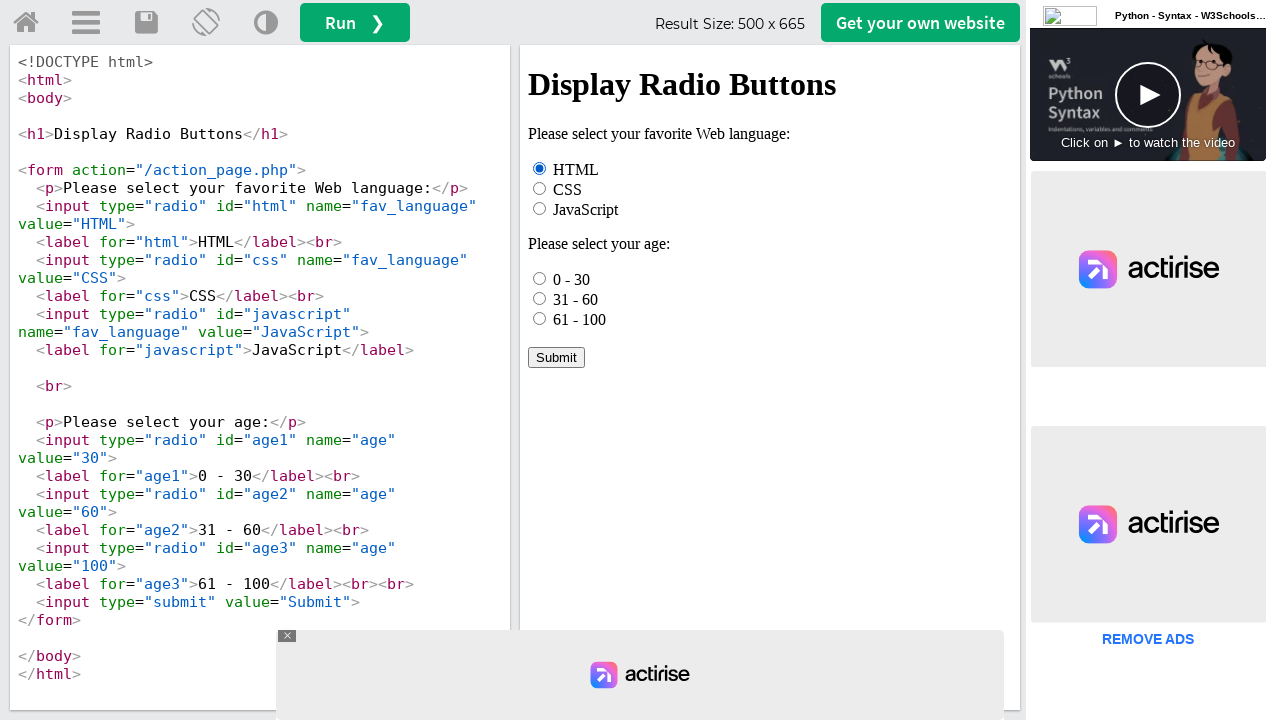

Checked first age radio button (0 - 30) at (540, 278) on iframe[name="iframeResult"] >> internal:control=enter-frame >> input[name="age"]
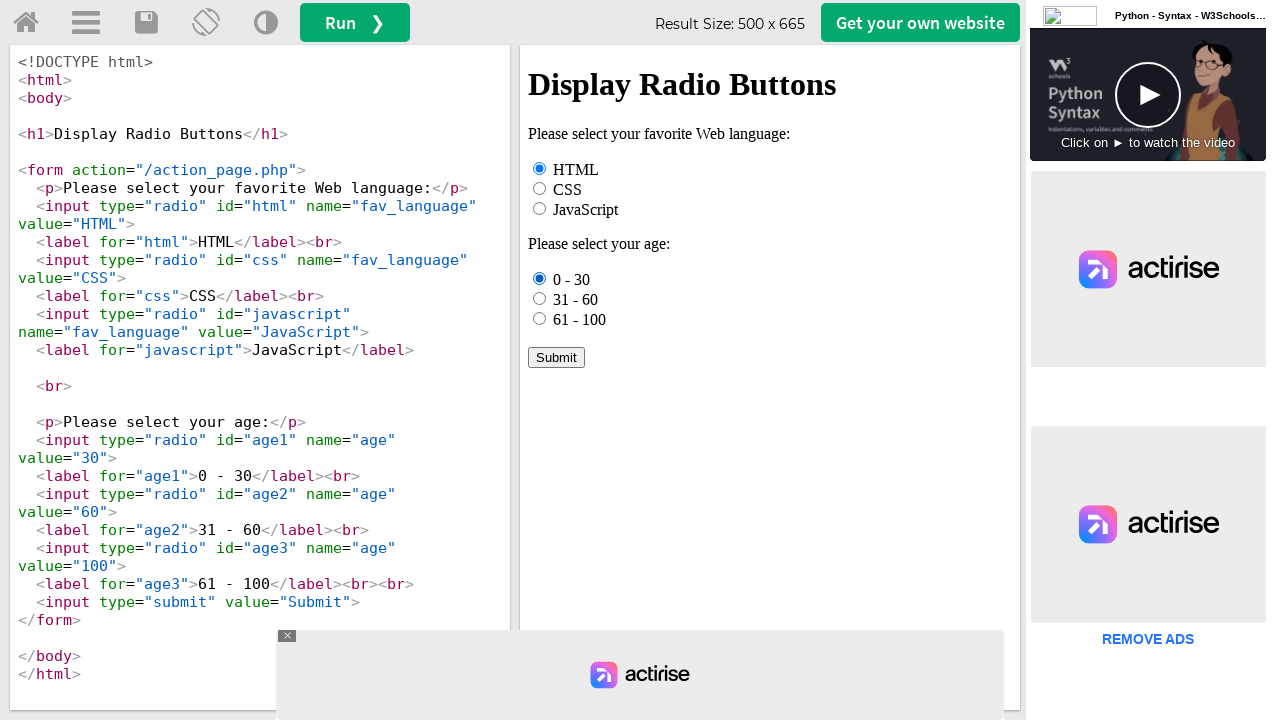

Clicked third age radio button (61 - 100) at (540, 318) on iframe[name="iframeResult"] >> internal:control=enter-frame >> input[name="age"]
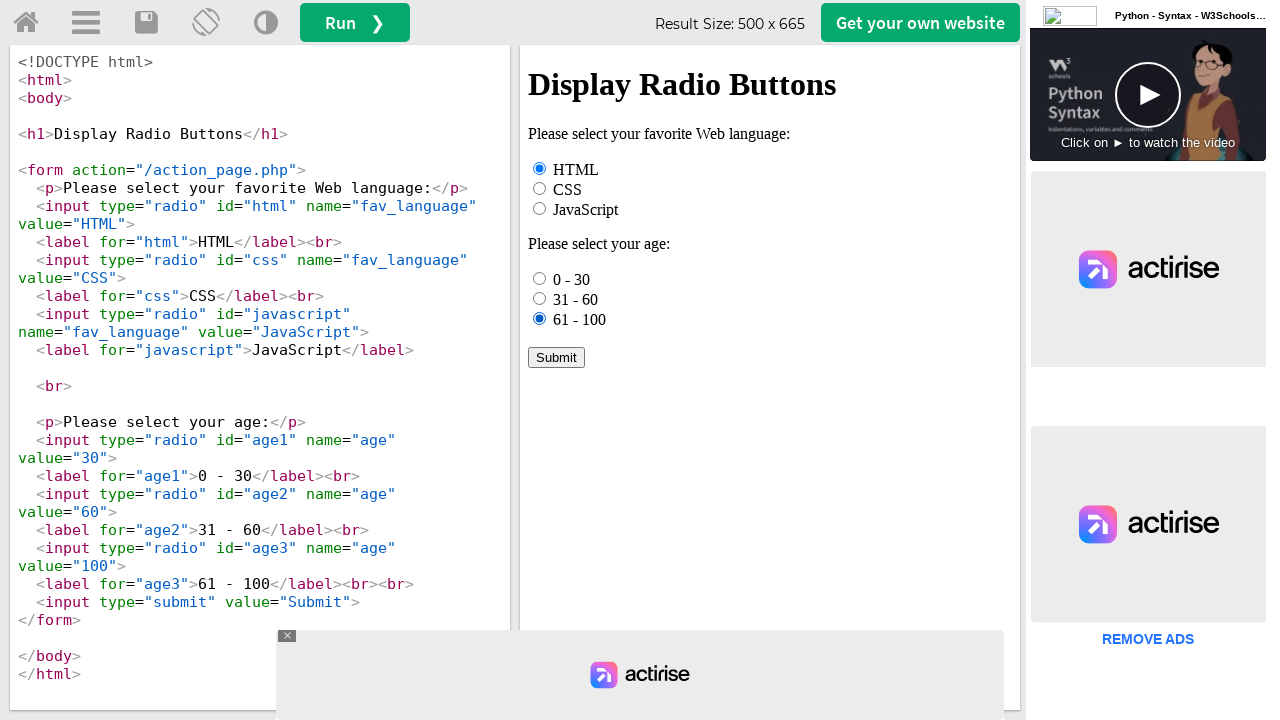

Clicked 31 - 60 age option by label text at (576, 299) on iframe[name="iframeResult"] >> internal:control=enter-frame >> text=31 - 60
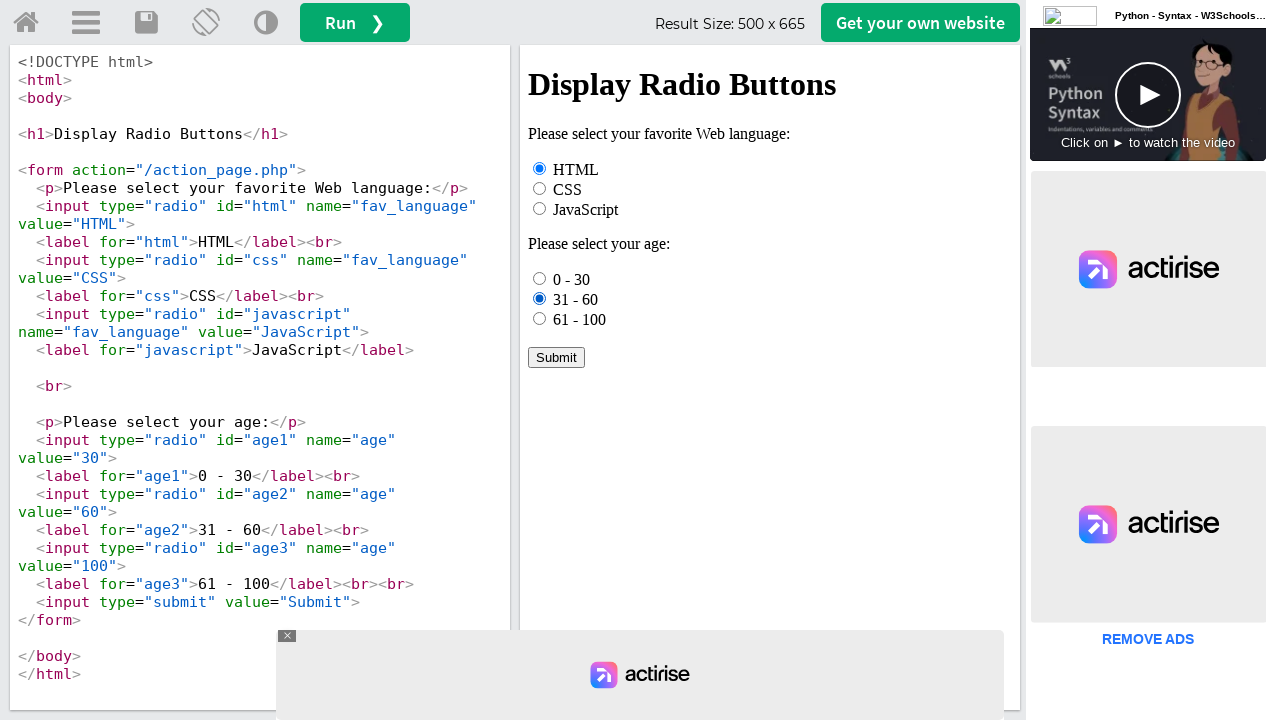

Clicked Submit button to submit form at (556, 357) on iframe[name="iframeResult"] >> internal:control=enter-frame >> text=Submit
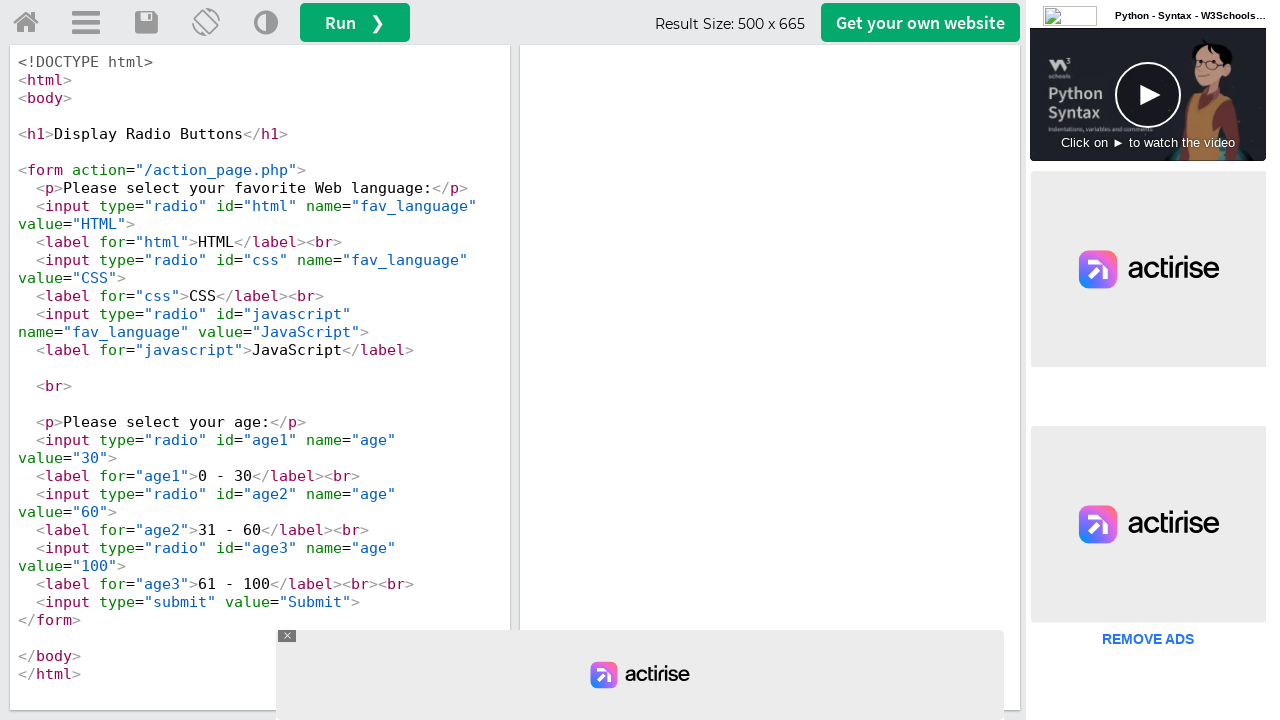

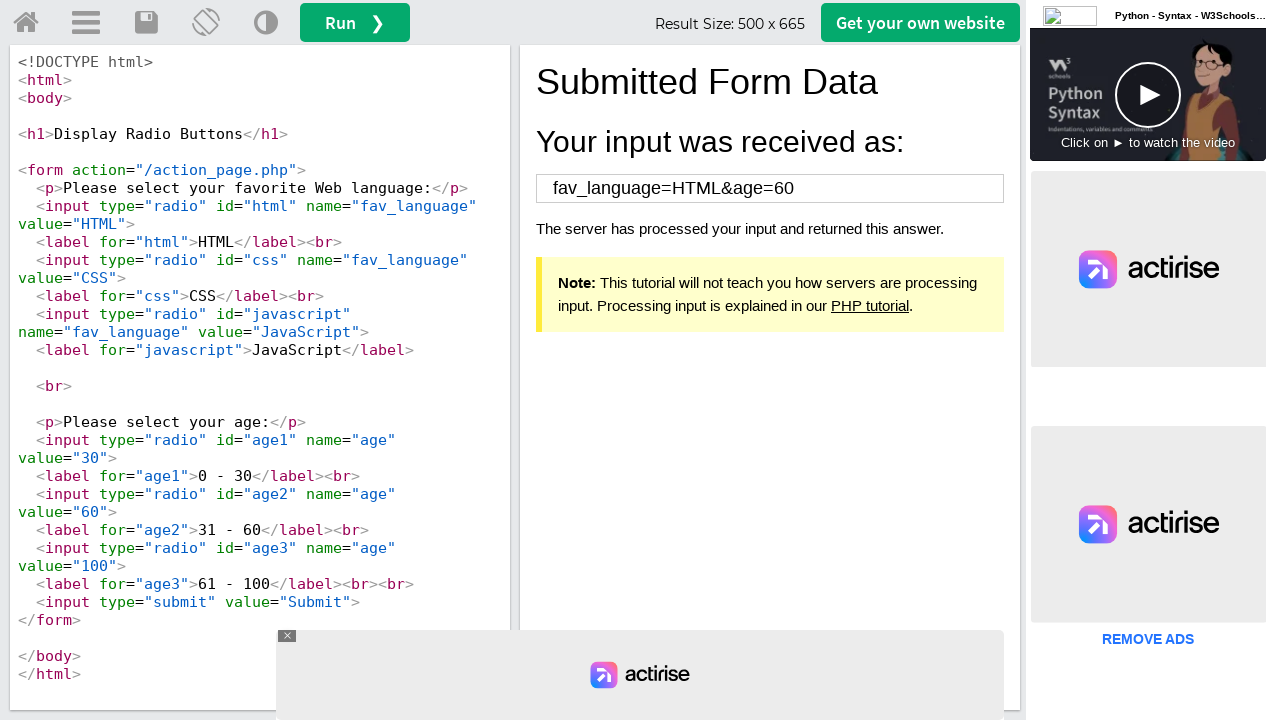